Tests checkbox functionality by clicking a checkbox to select it, verifying it's selected, then clicking again to deselect it and verifying it's deselected

Starting URL: https://rahulshettyacademy.com/AutomationPractice/

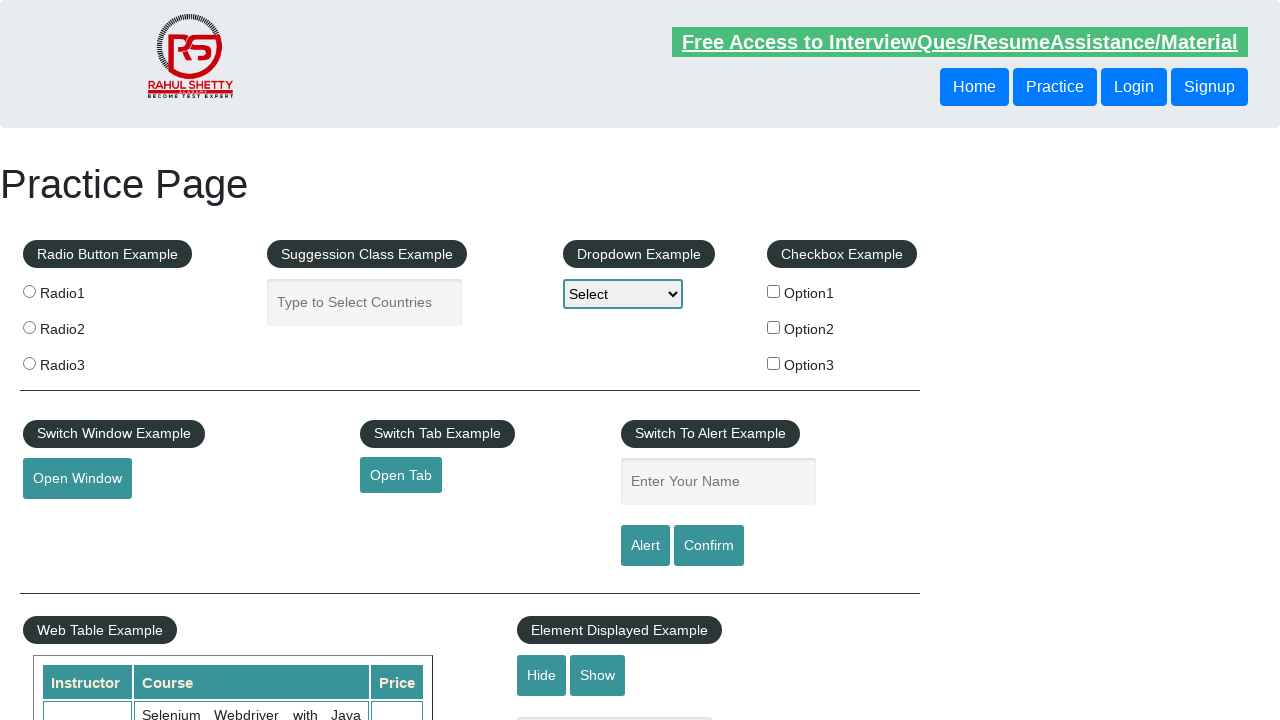

Clicked checkbox to select it at (774, 291) on #checkBoxOption1
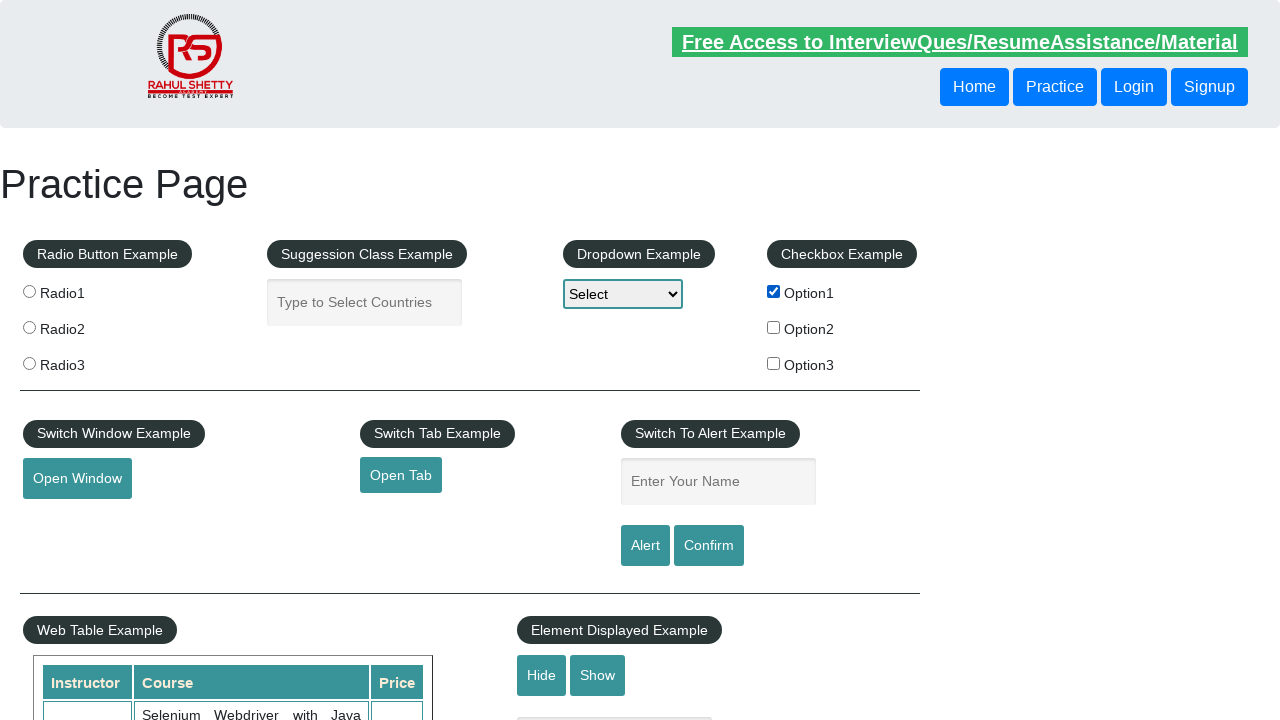

Verified checkbox is selected
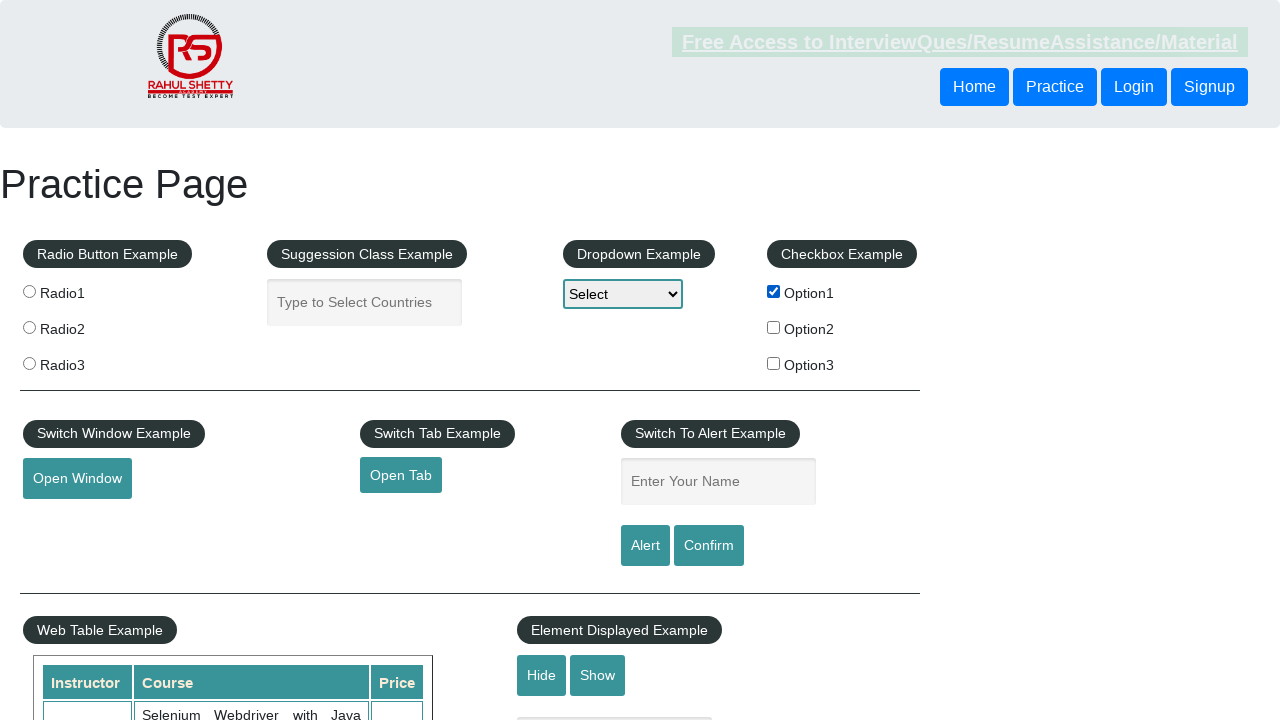

Clicked checkbox again to deselect it at (774, 291) on #checkBoxOption1
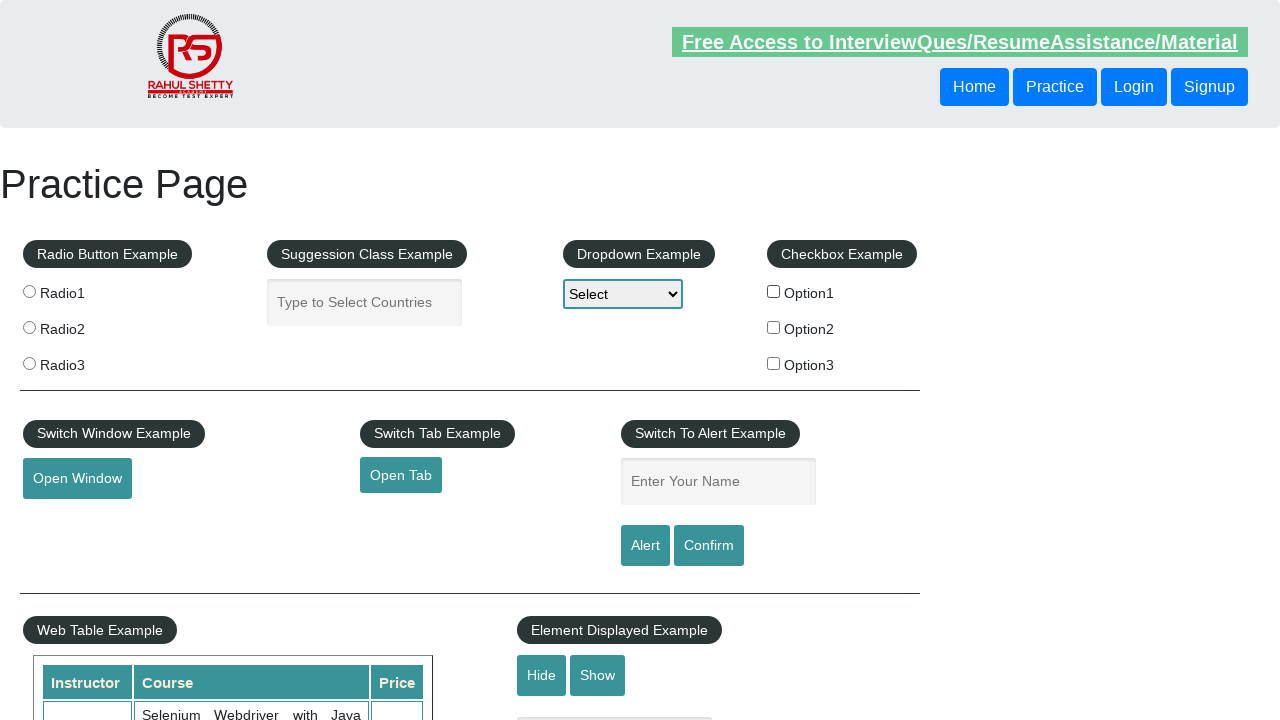

Verified checkbox is deselected
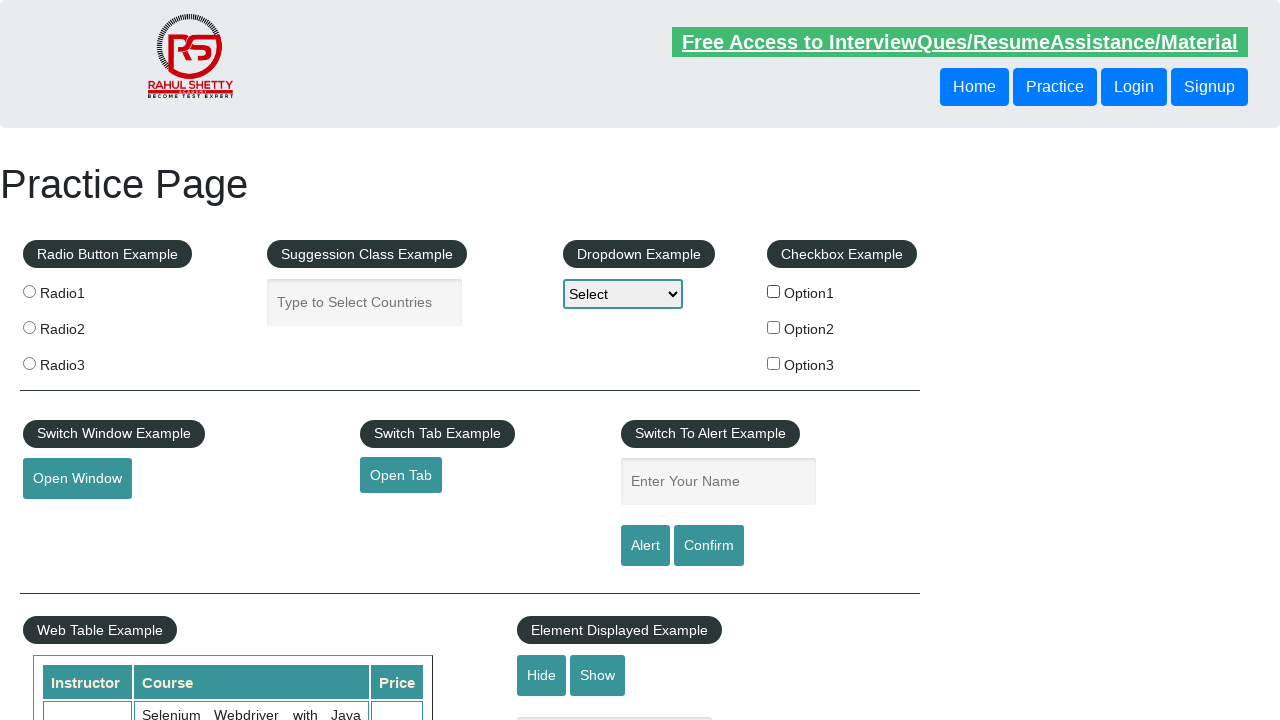

Located all checkboxes on the page
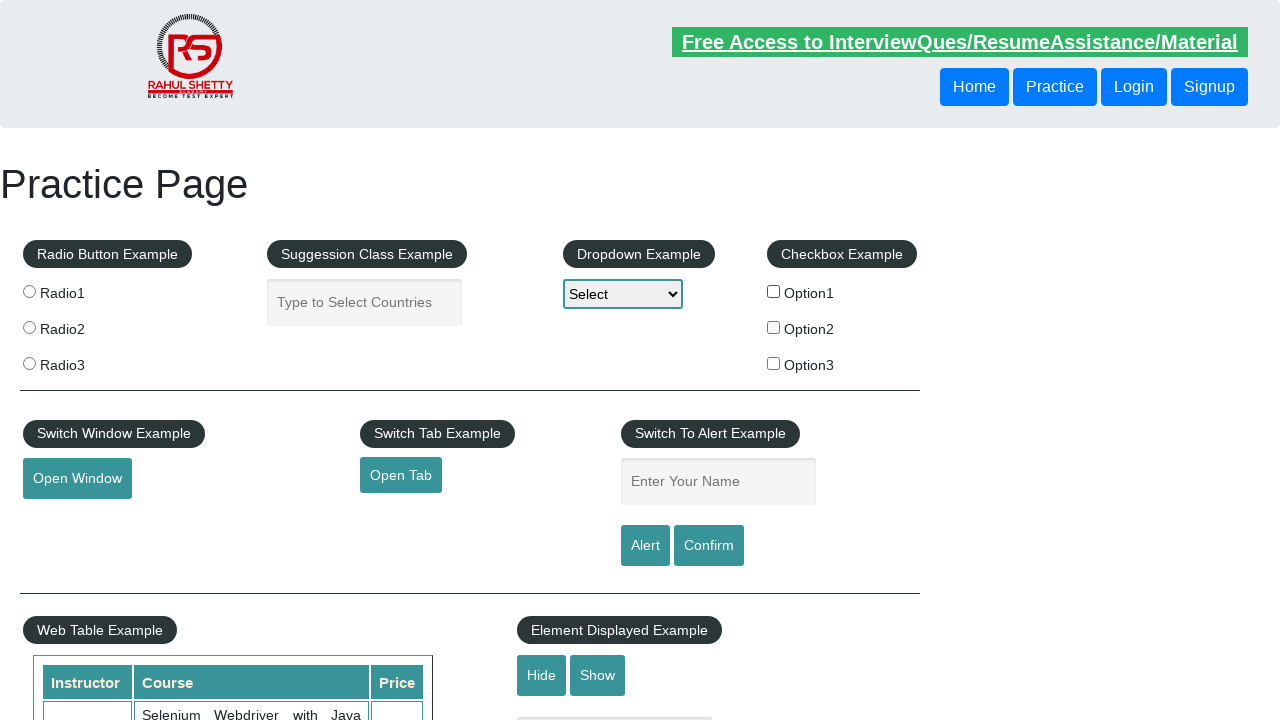

Counted checkboxes: 3 total checkboxes found
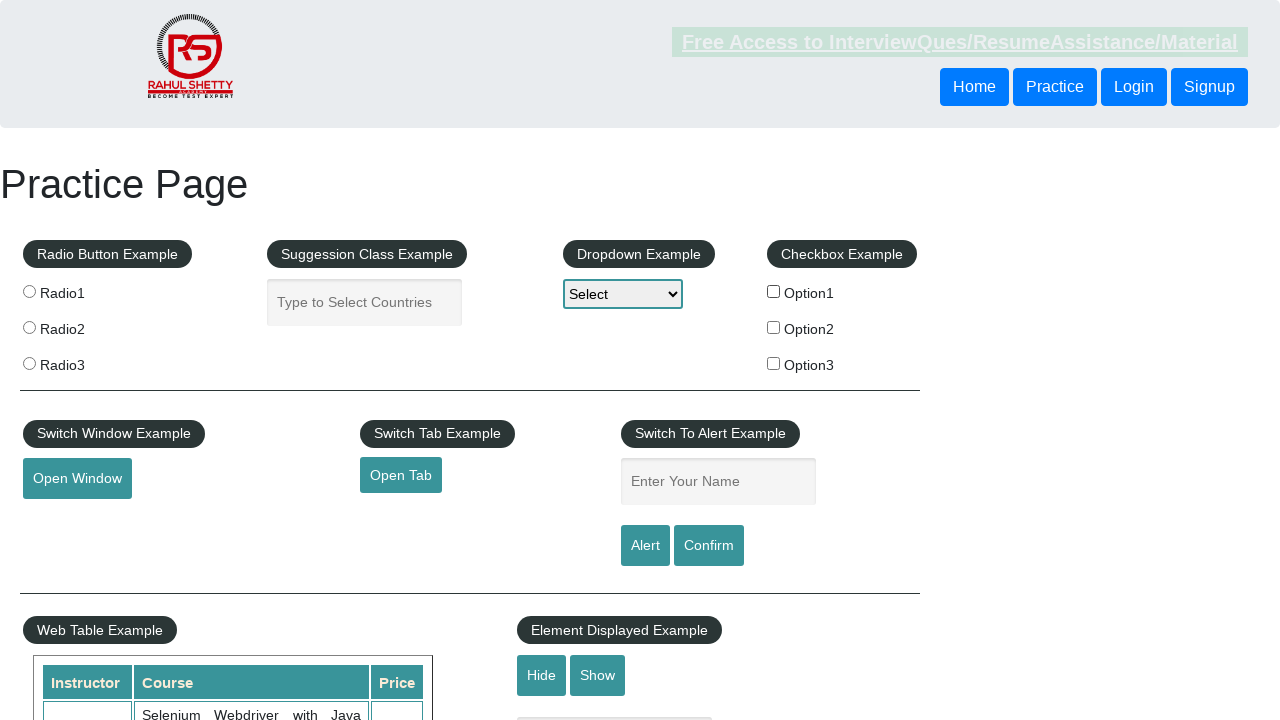

Printed checkbox count: 3
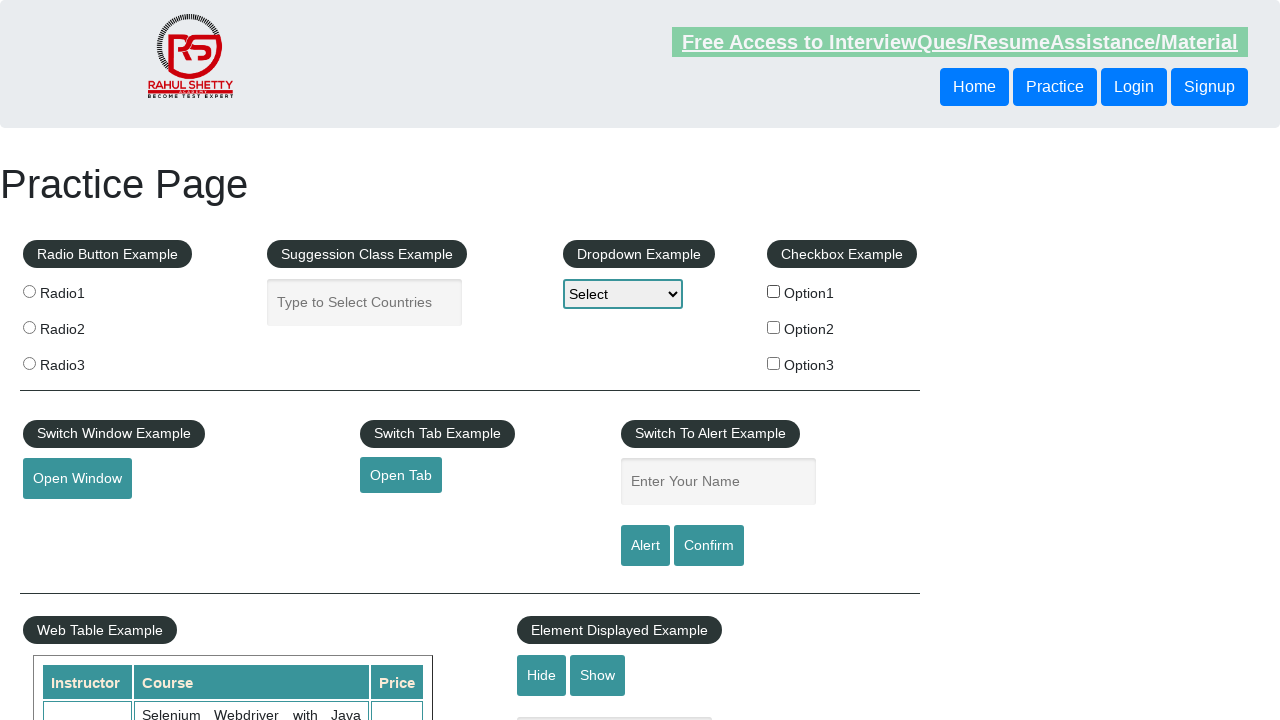

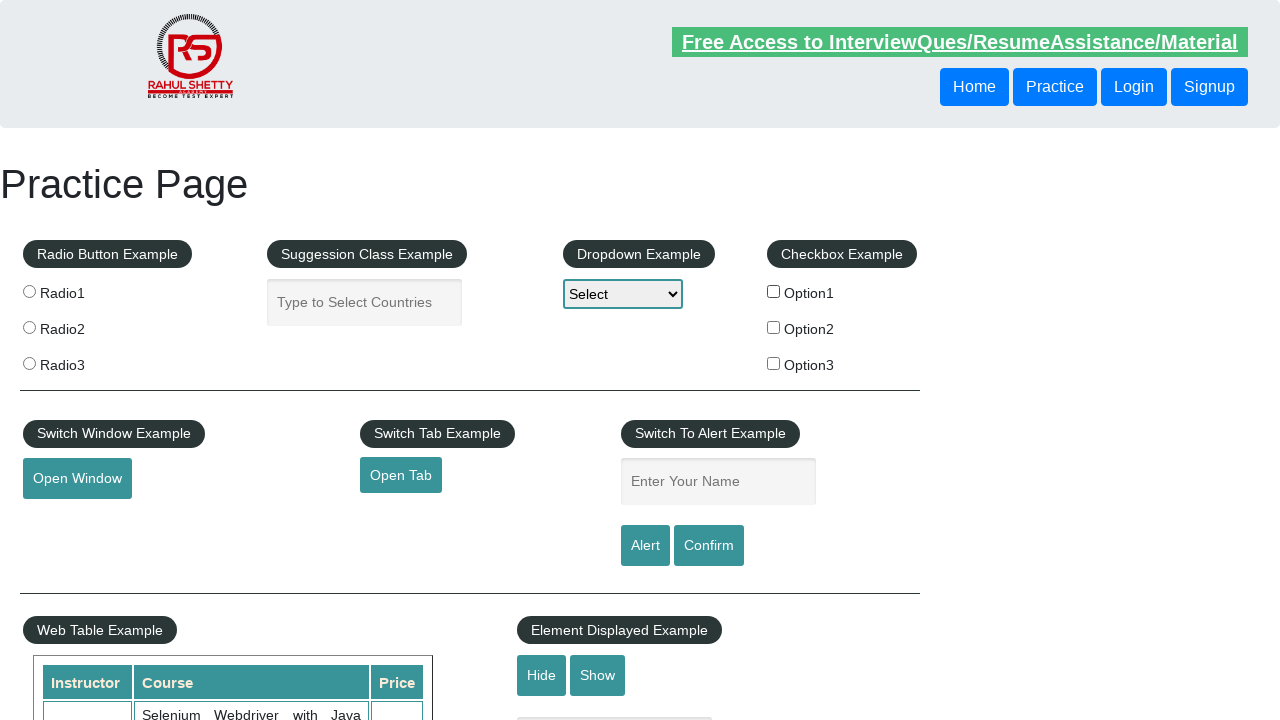